Tests autocomplete functionality by typing partial text in an autocomplete input field and selecting "Canada" from the suggestions

Starting URL: https://rahulshettyacademy.com/AutomationPractice/

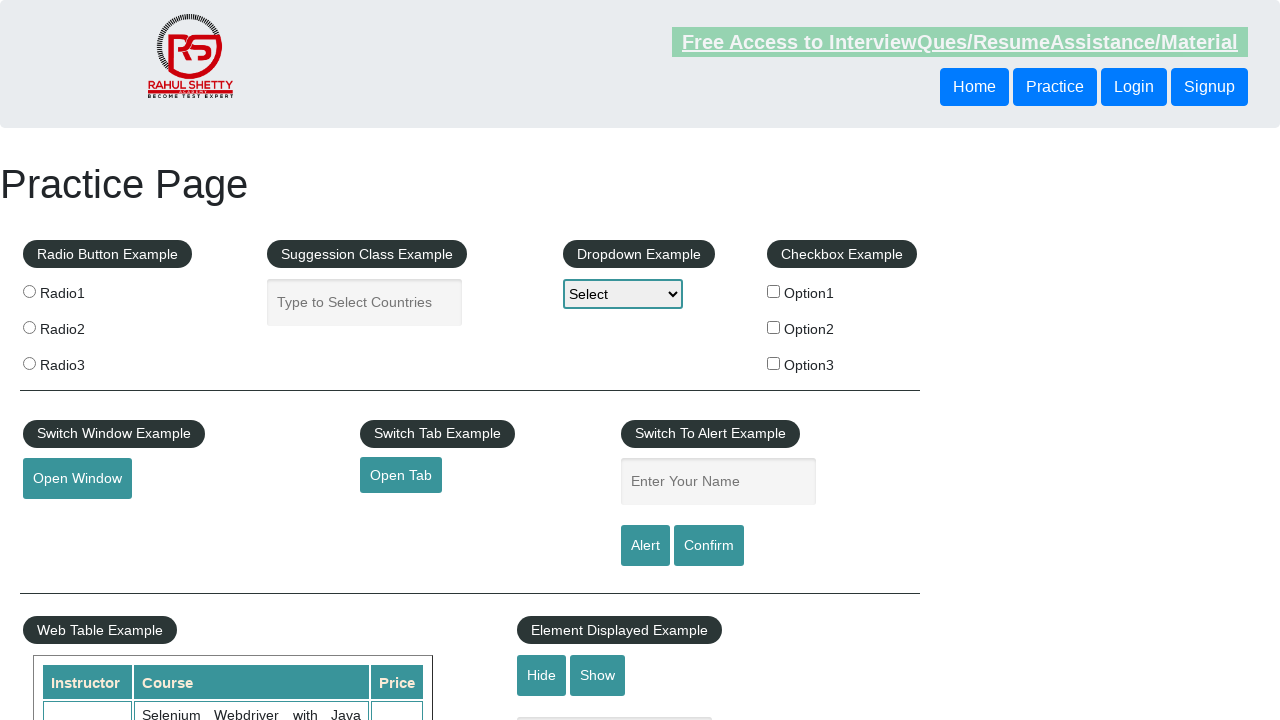

Filled autocomplete field with 'can' on #autocomplete
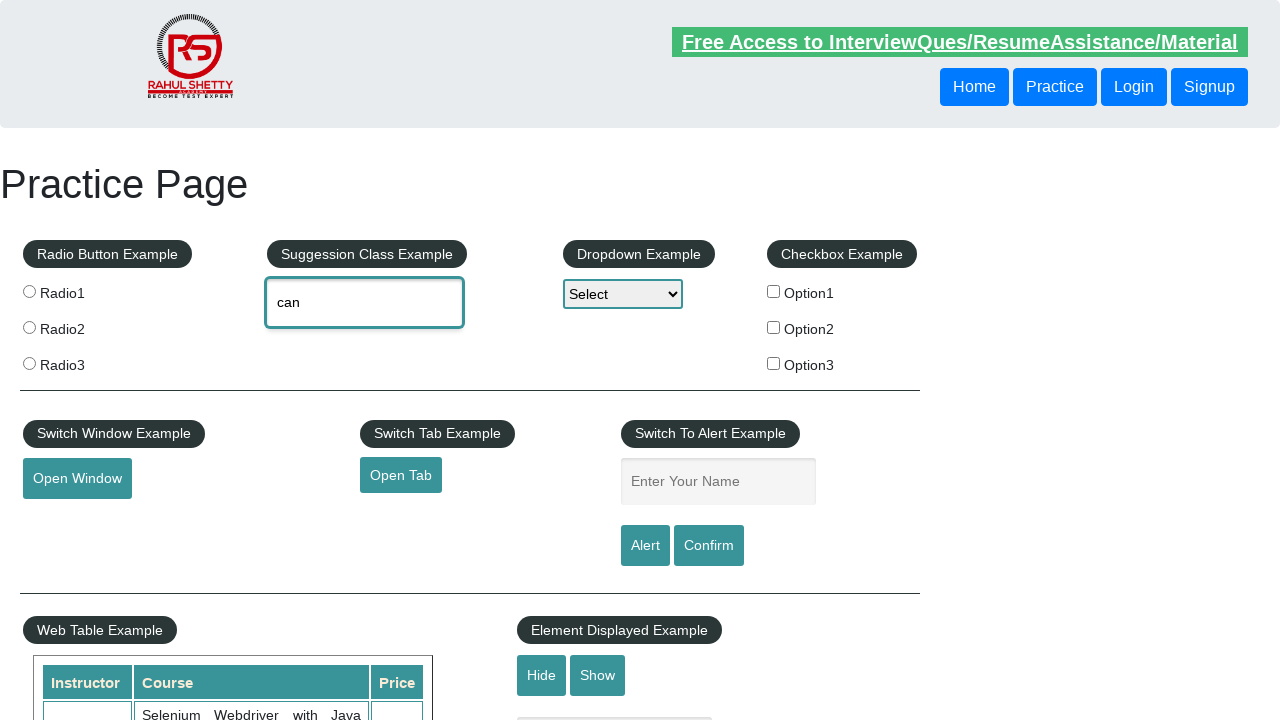

Autocomplete suggestions appeared
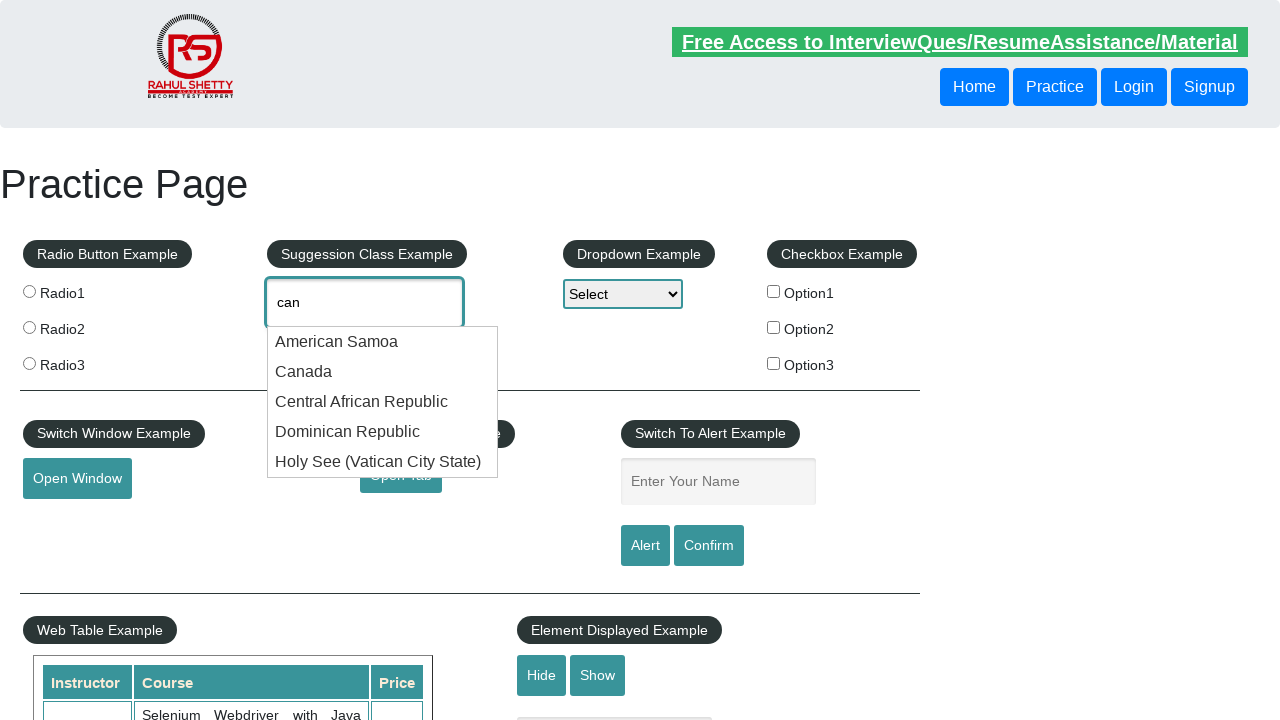

Selected 'Canada' from autocomplete suggestions at (383, 372) on li.ui-menu-item div:text-is('Canada')
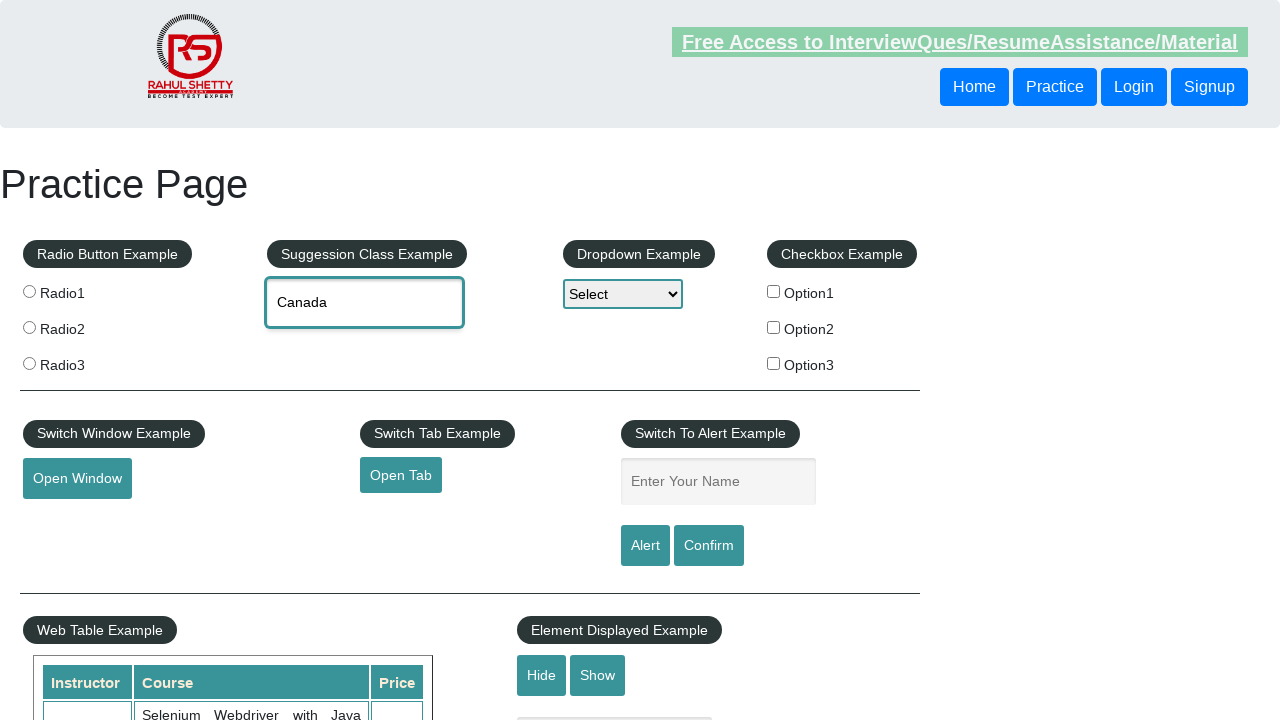

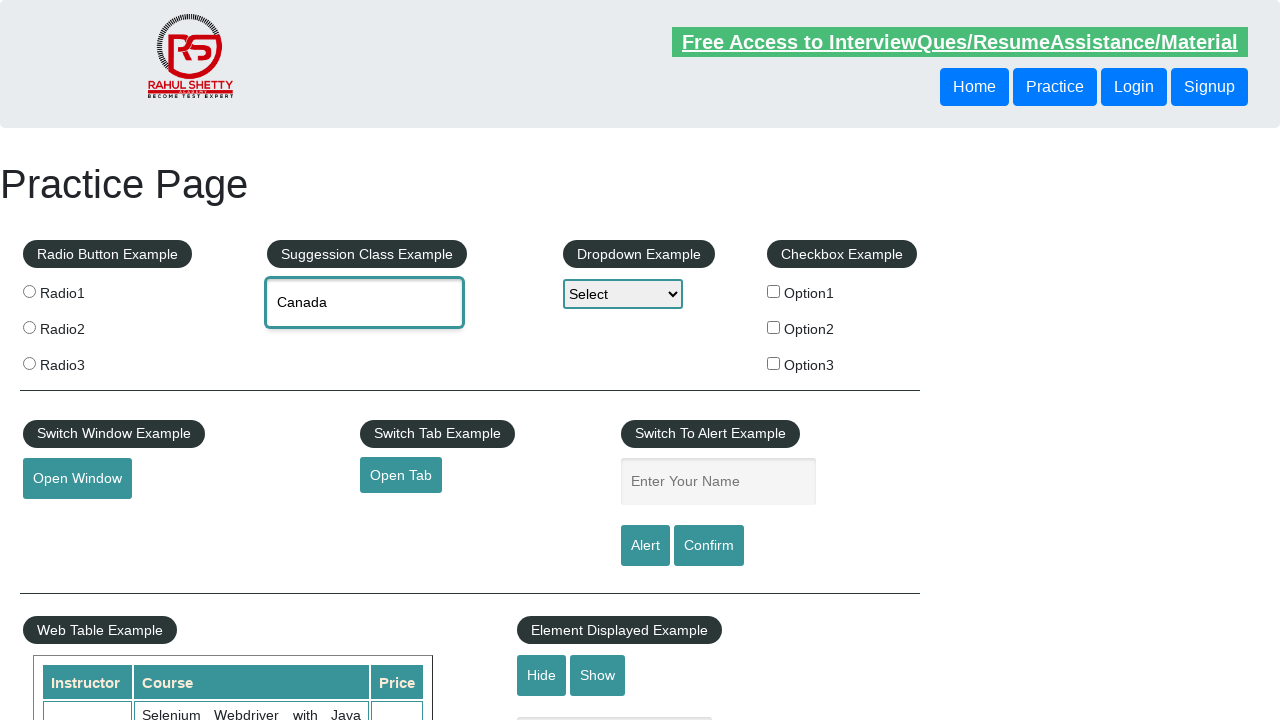